Tests handling JavaScript confirm dialogs by clicking a button that triggers an alert and accepting/dismissing it based on the message

Starting URL: http://www.w3schools.com/js/tryit.asp?filename=tryjs_confirm

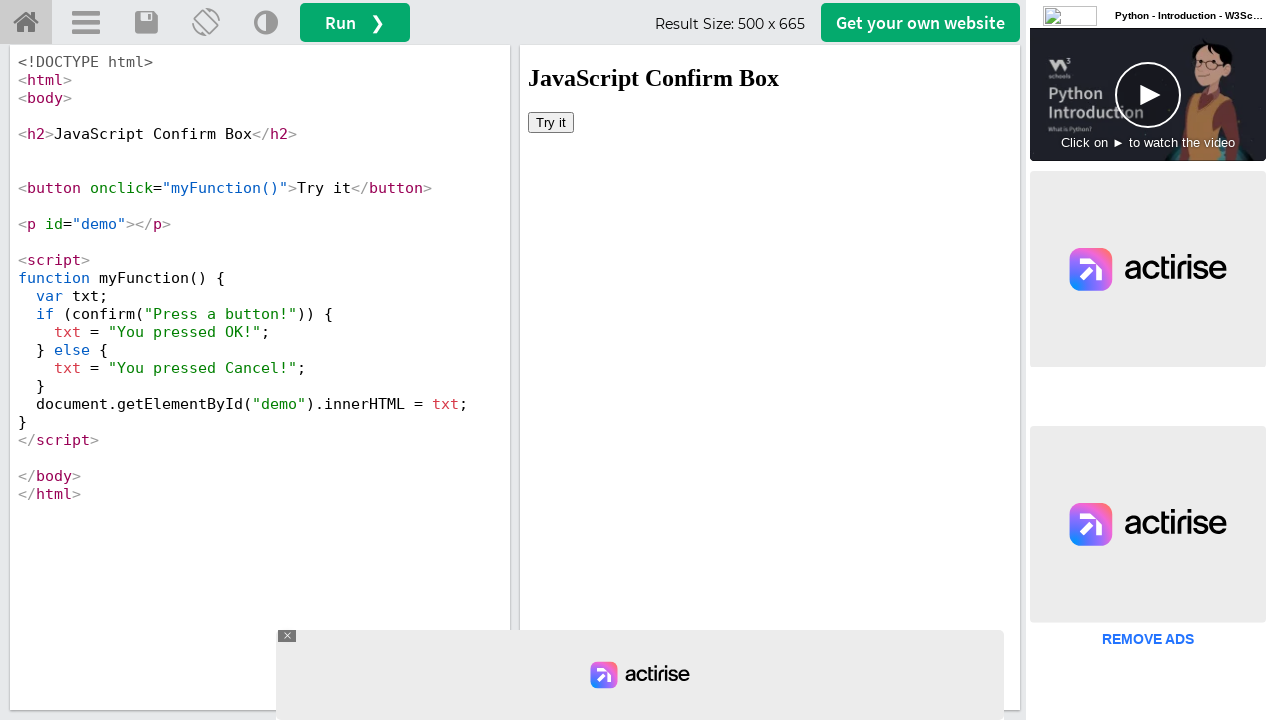

Located iframe with ID 'iframeResult'
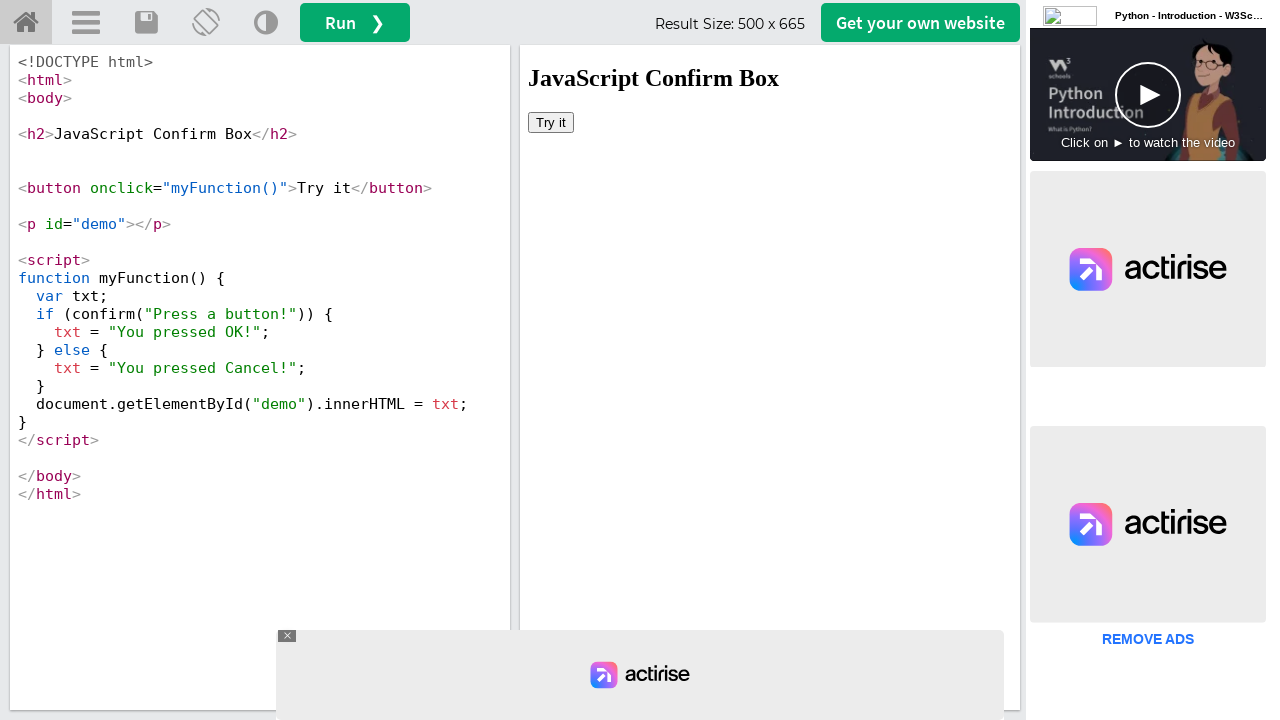

Set up JavaScript dialog handler to accept/dismiss based on message
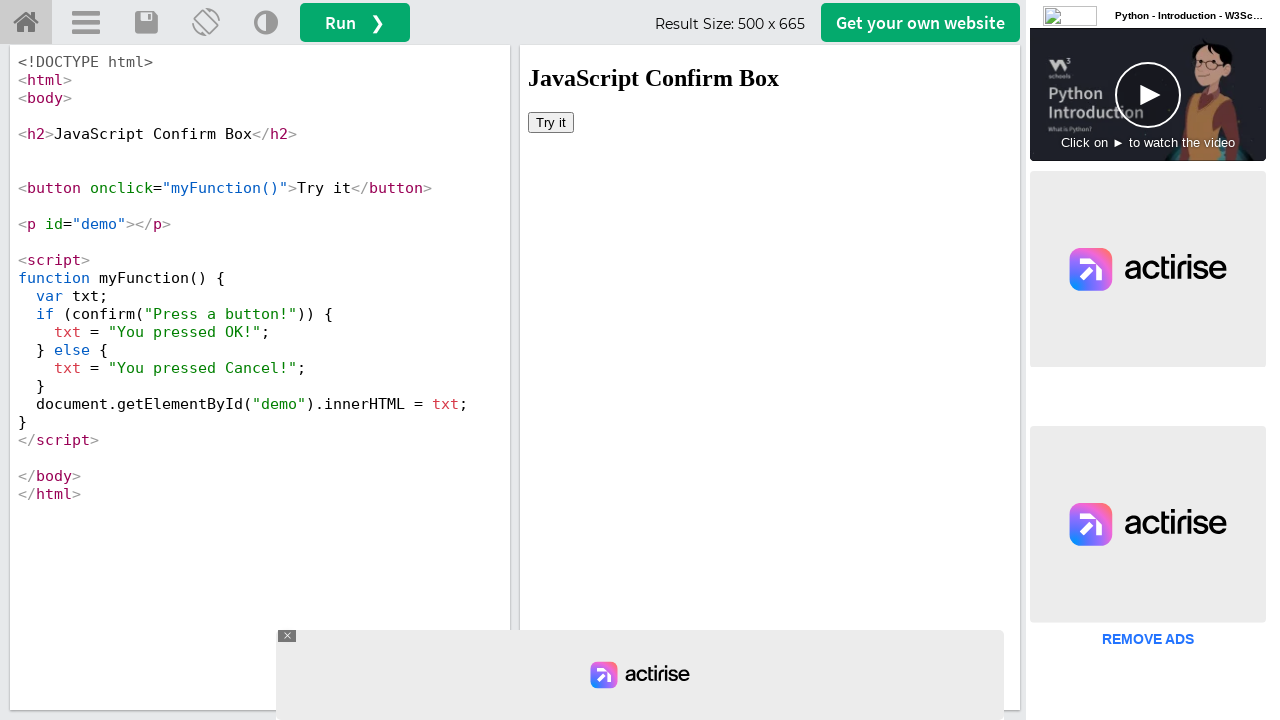

Clicked button to trigger JavaScript confirm dialog at (551, 122) on #iframeResult >> internal:control=enter-frame >> xpath=/html/body/button
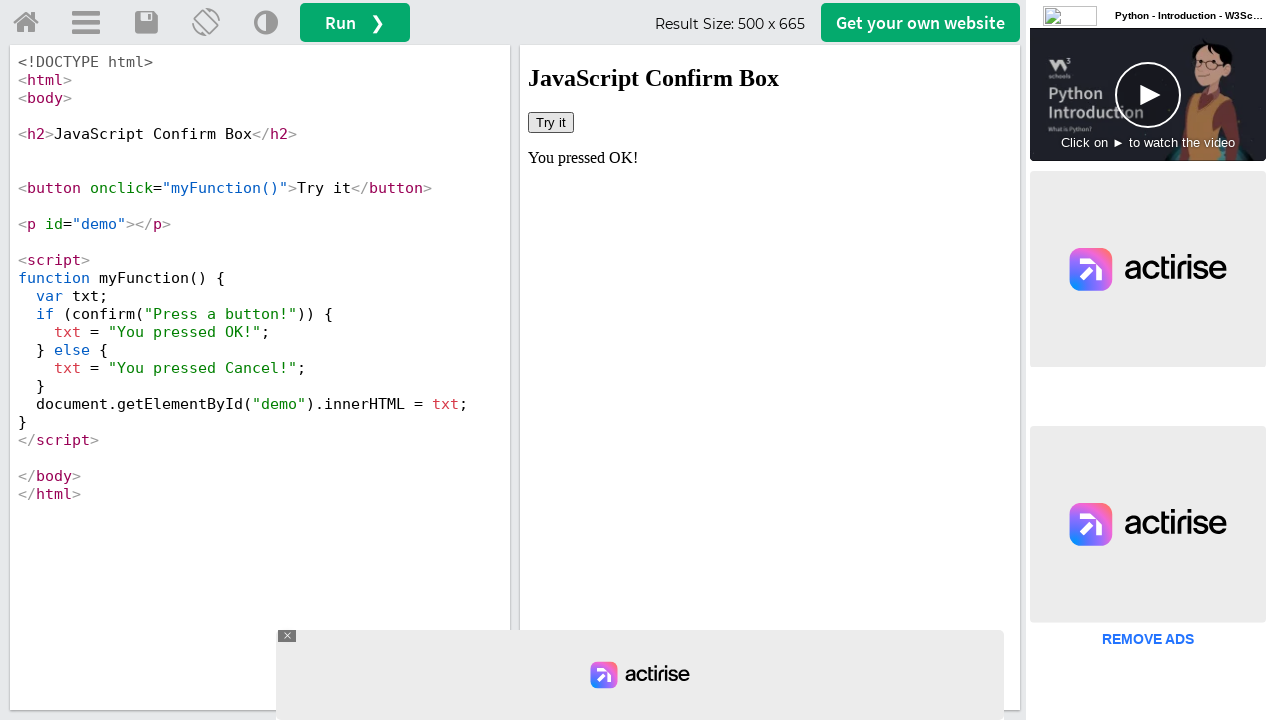

Waited for dialog to be handled
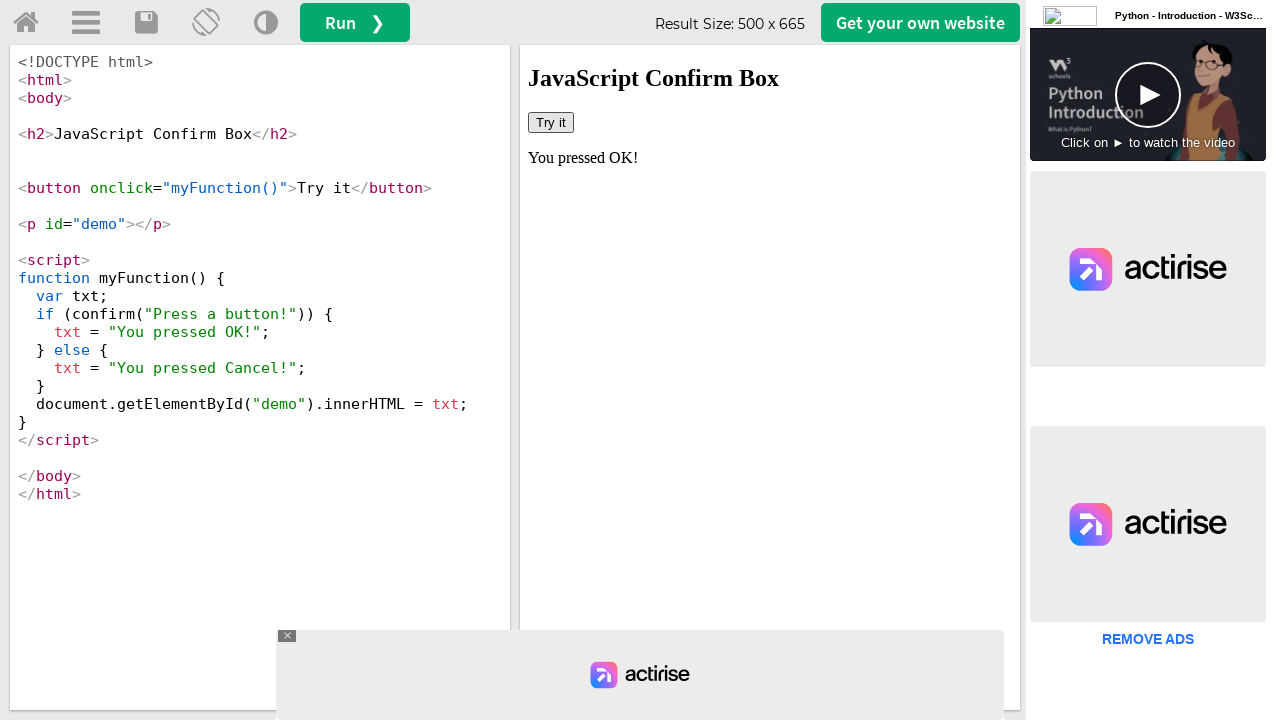

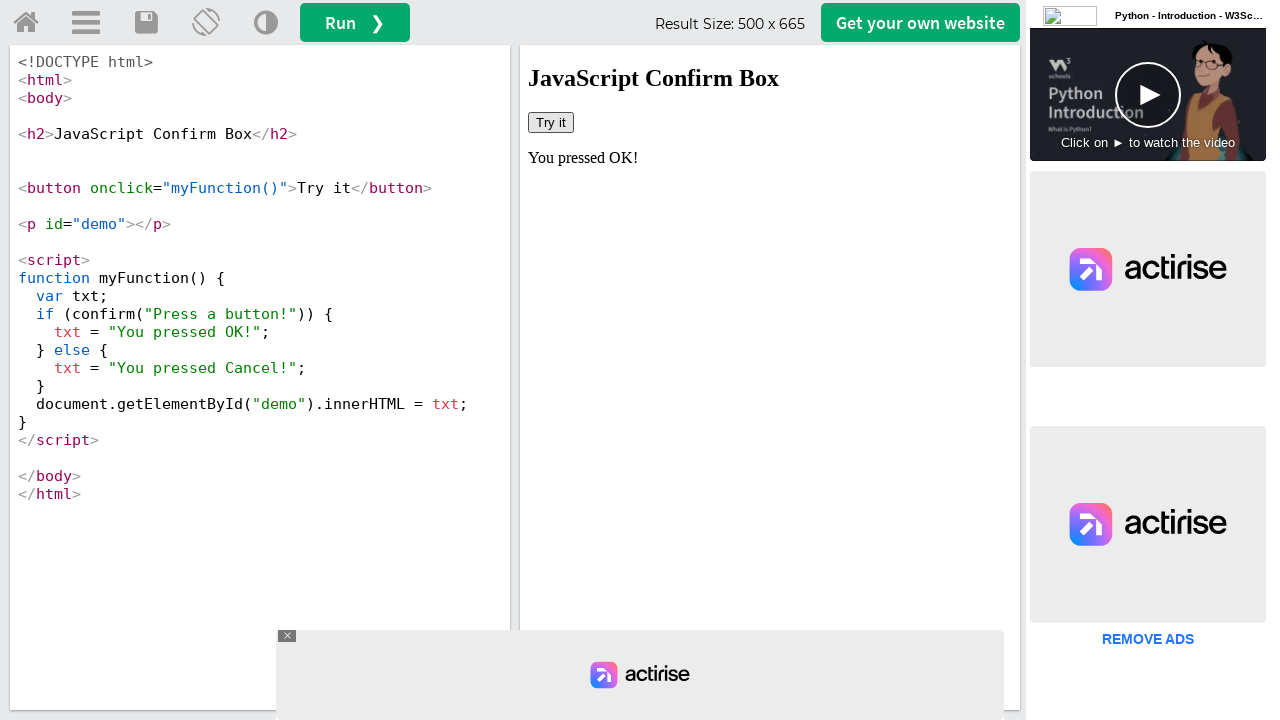